Tests registration form validation by submitting empty form and verifying all required field error messages are displayed

Starting URL: https://alada.vn/tai-khoan/dang-ky.html

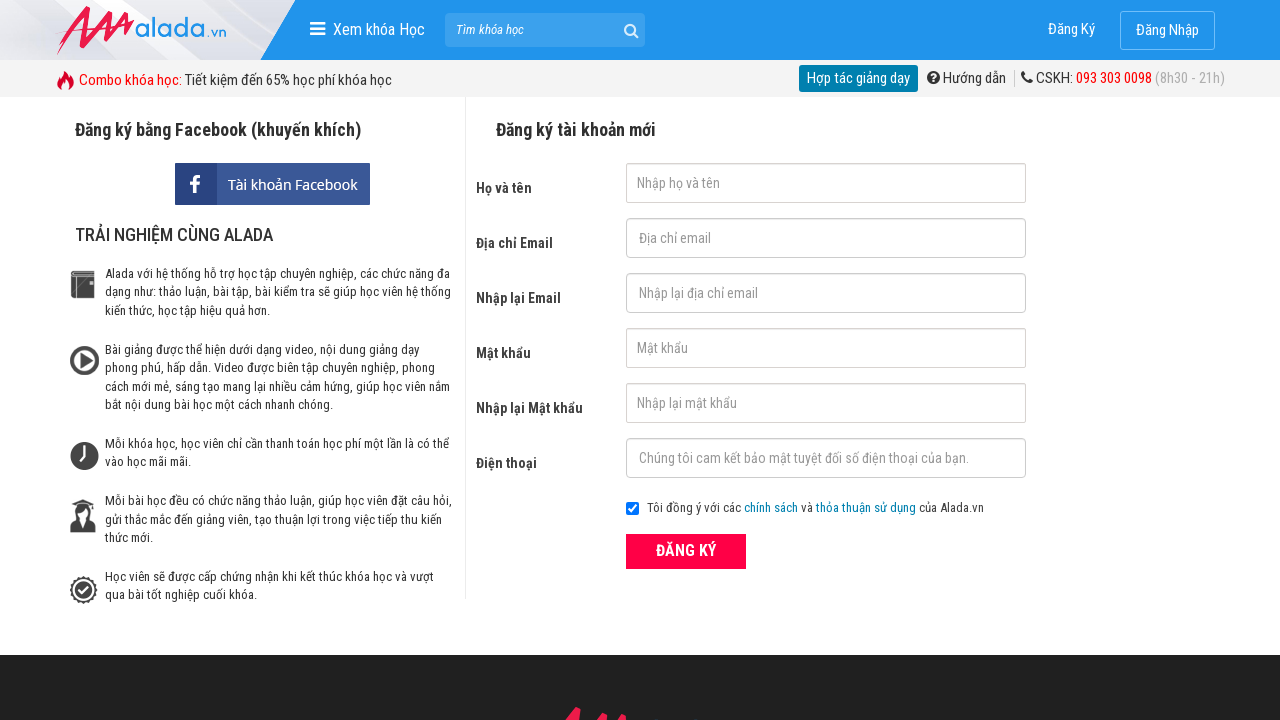

Clicked submit button with empty registration form at (686, 551) on button[type='submit']
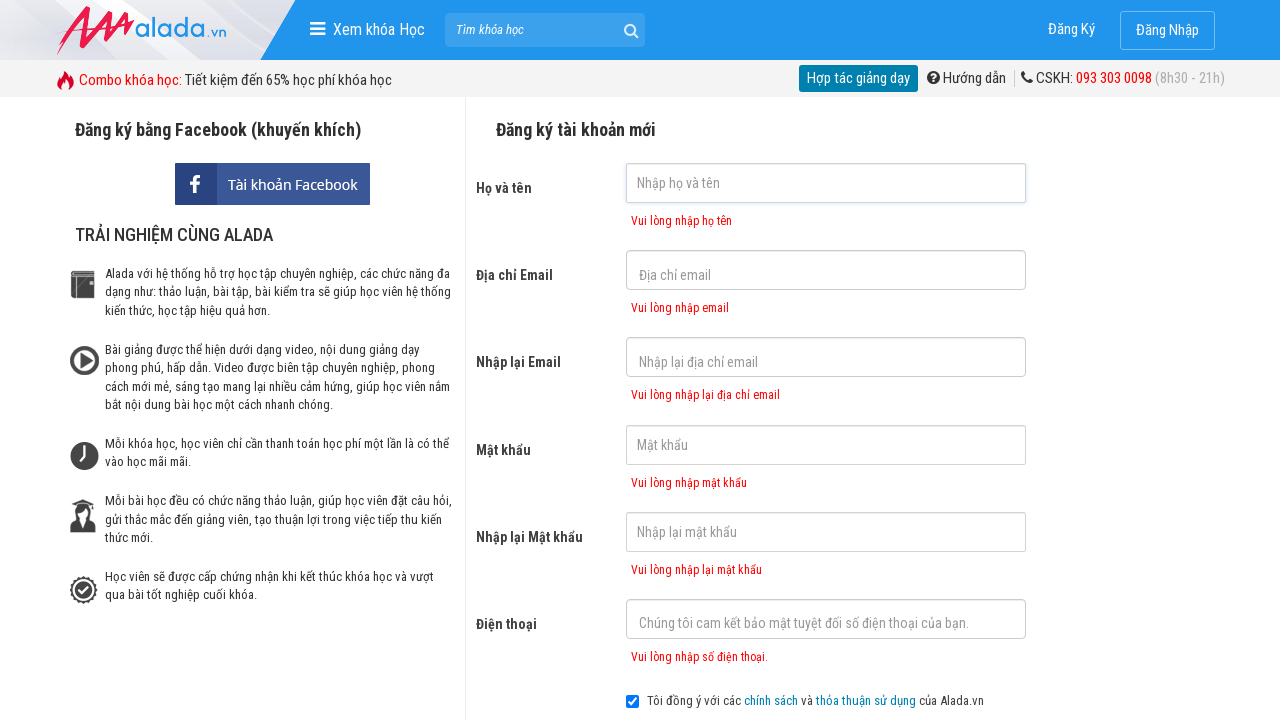

Verified first name error message is displayed
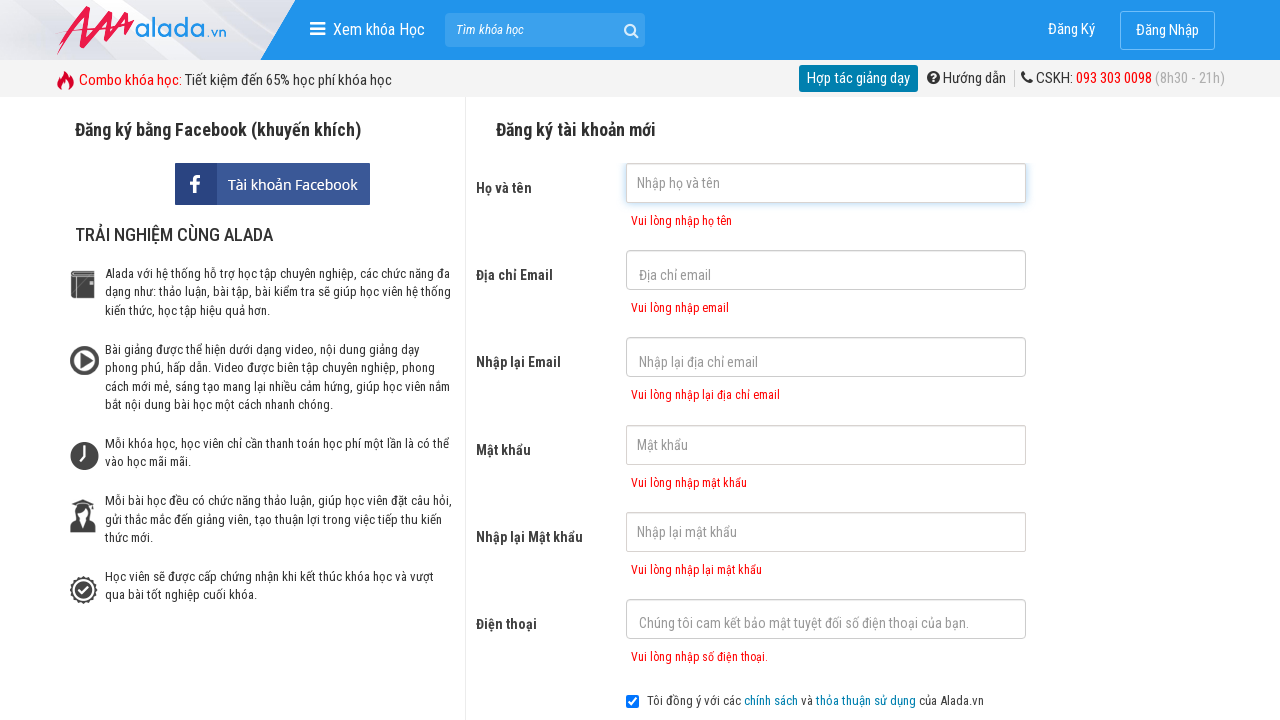

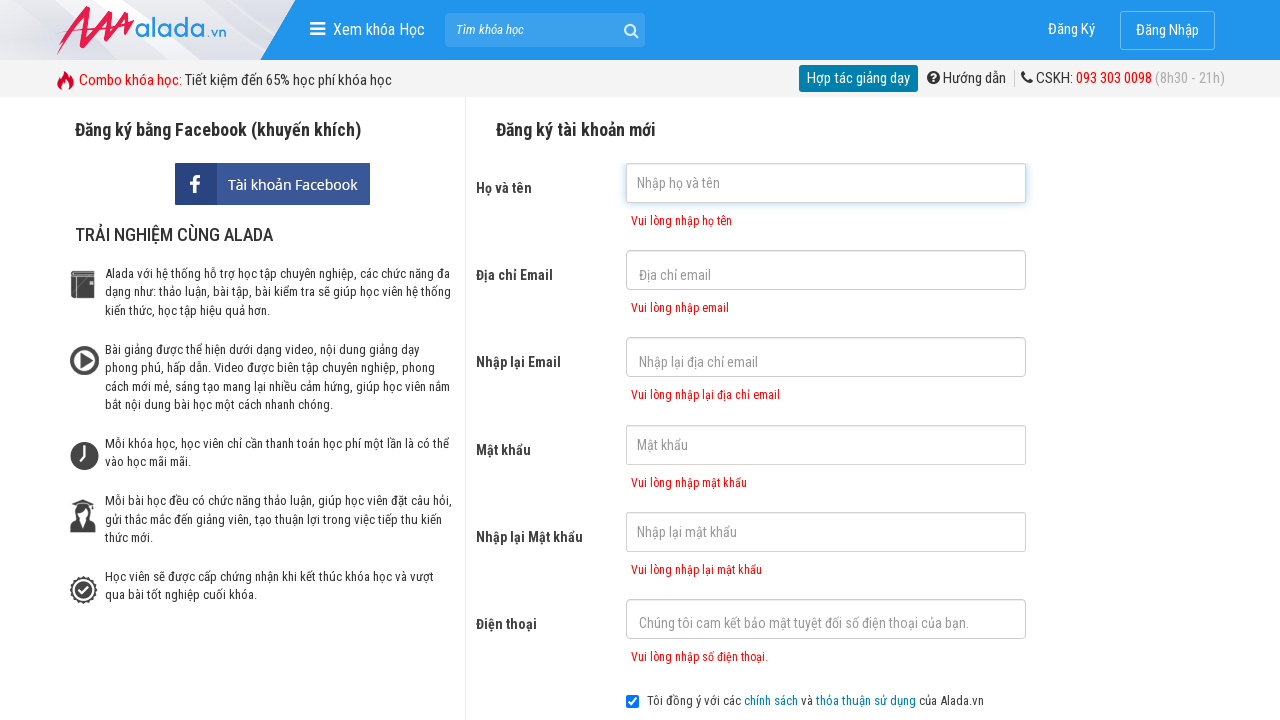